Tests file upload functionality on a demo QA site by uploading a file and verifying the uploaded file path is displayed

Starting URL: https://demoqa.com/upload-download

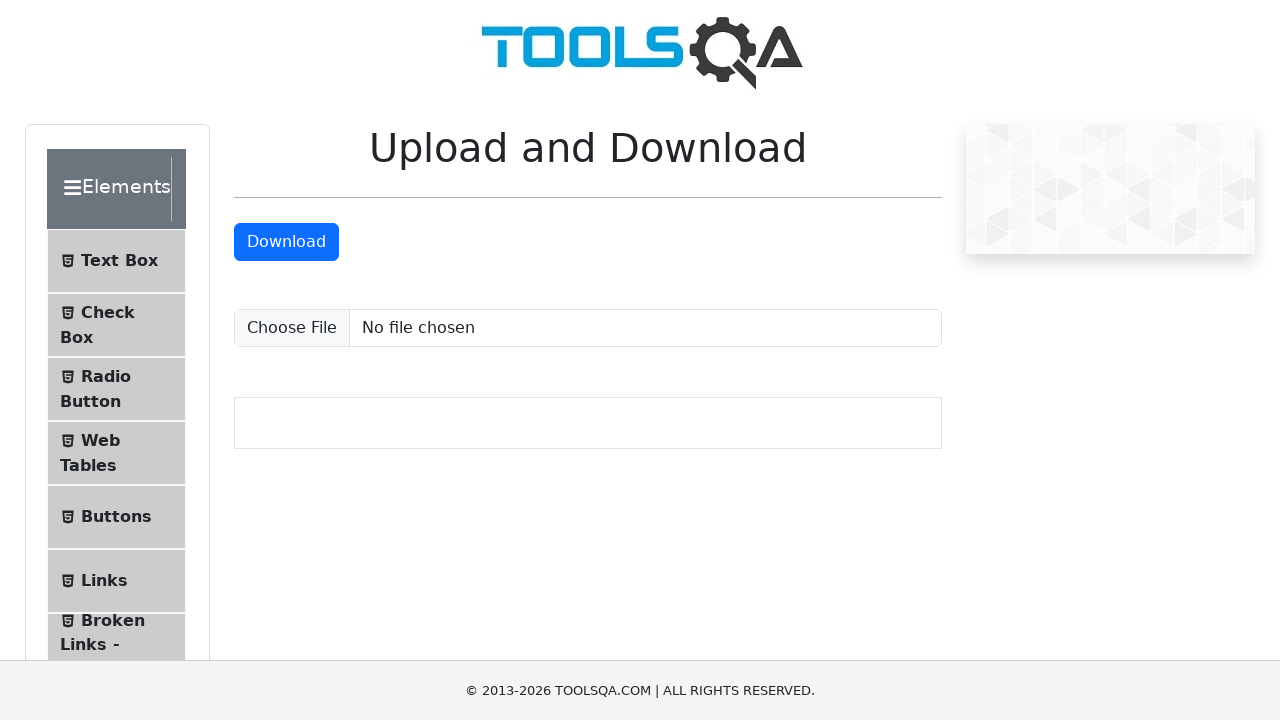

Created temporary test file for upload at /tmp/test_upload.txt
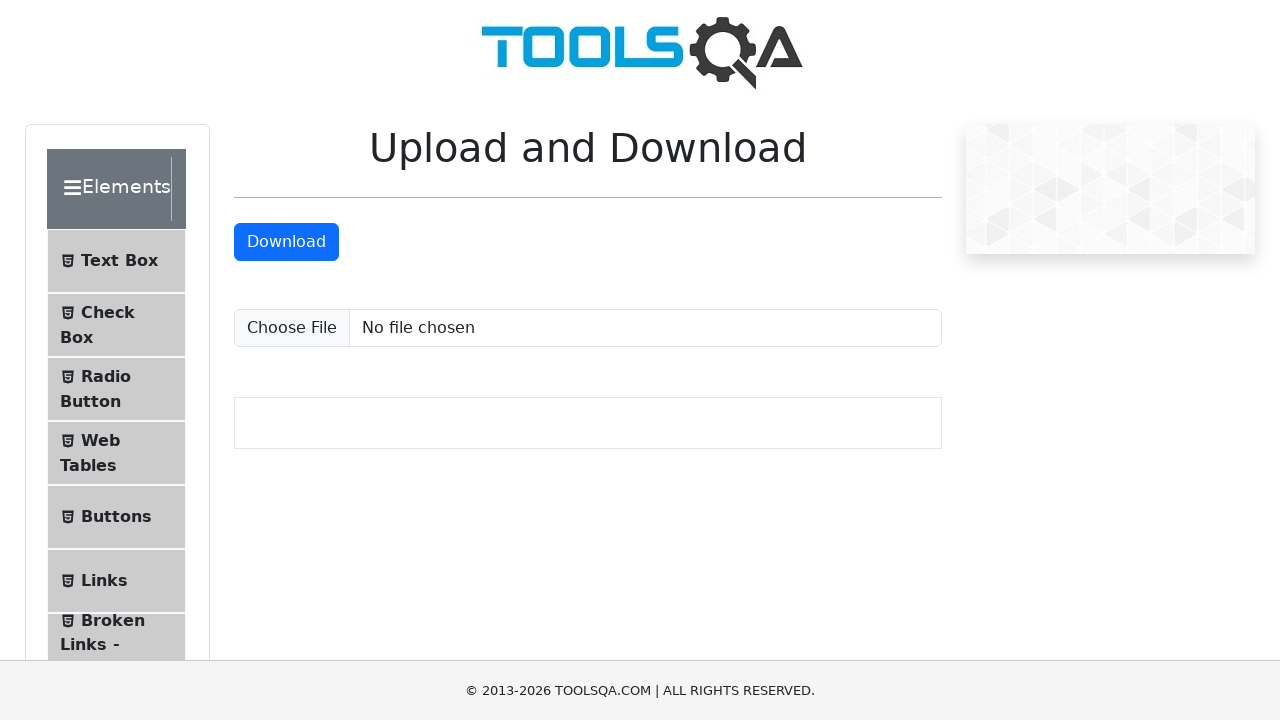

Located the file upload input element
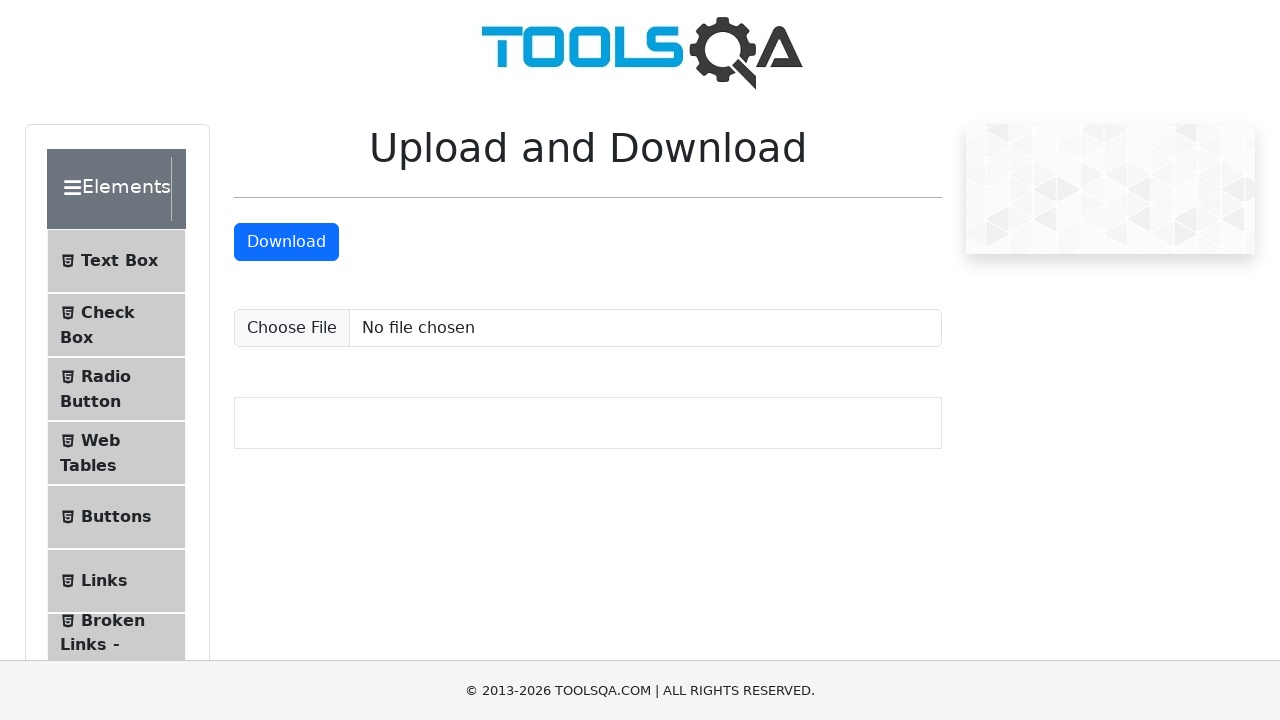

Uploaded test file to the form
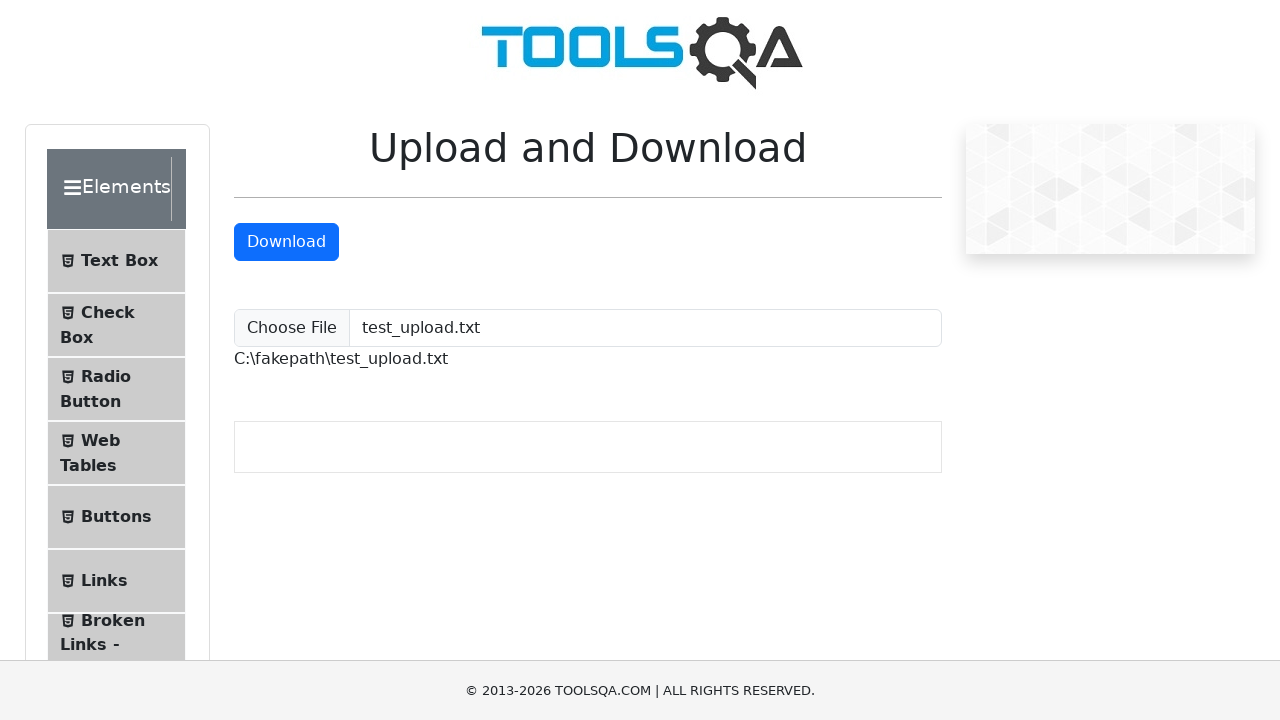

Waited for uploaded file path element to be present
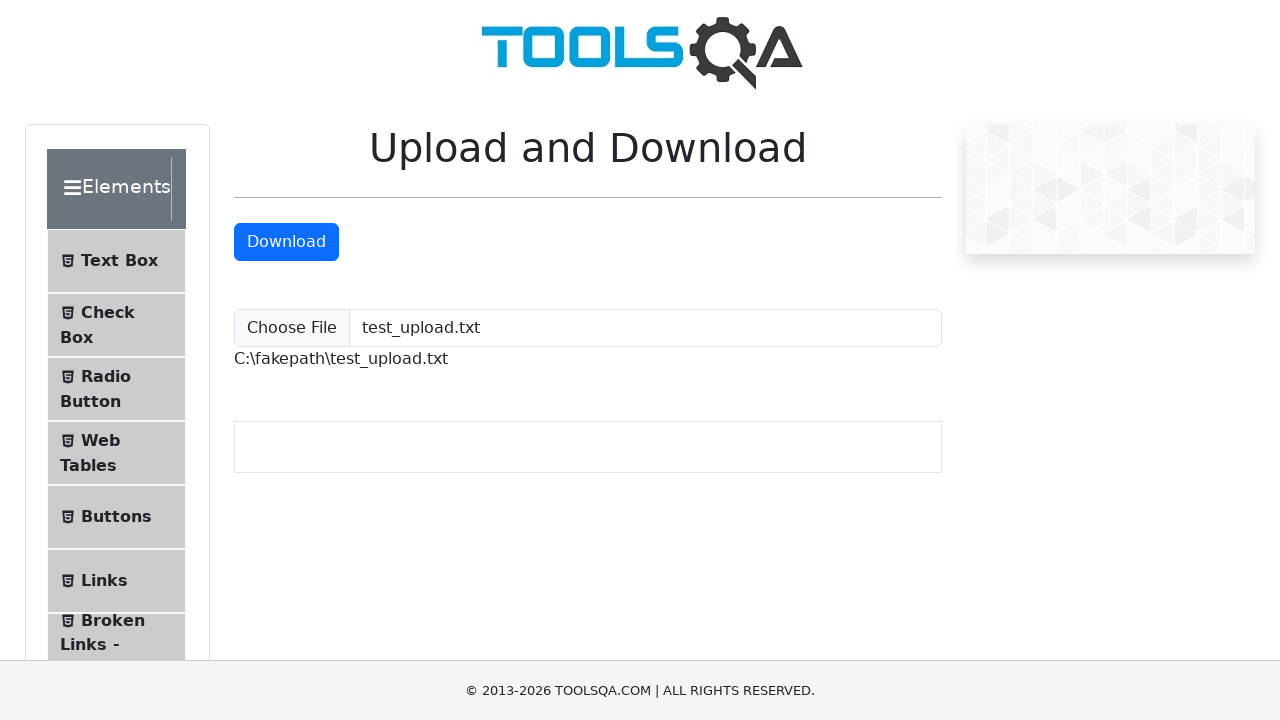

Verified uploaded file path is visible on the page
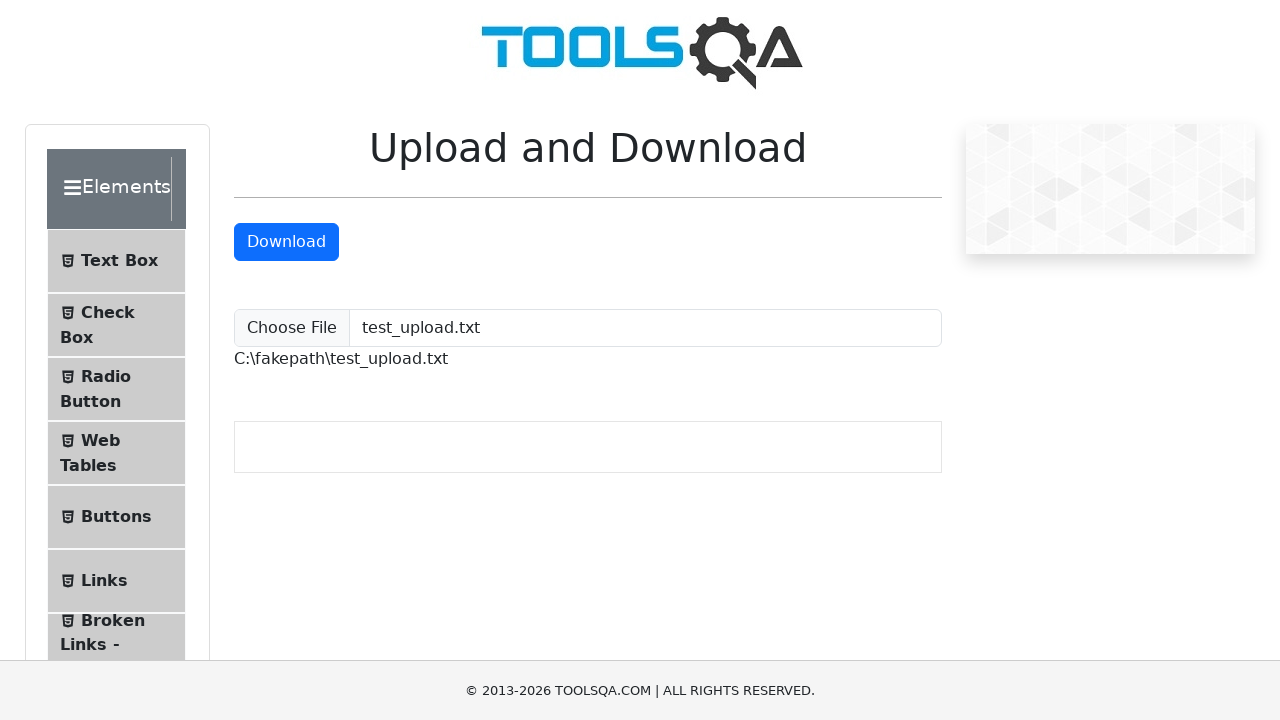

Cleaned up temporary test file
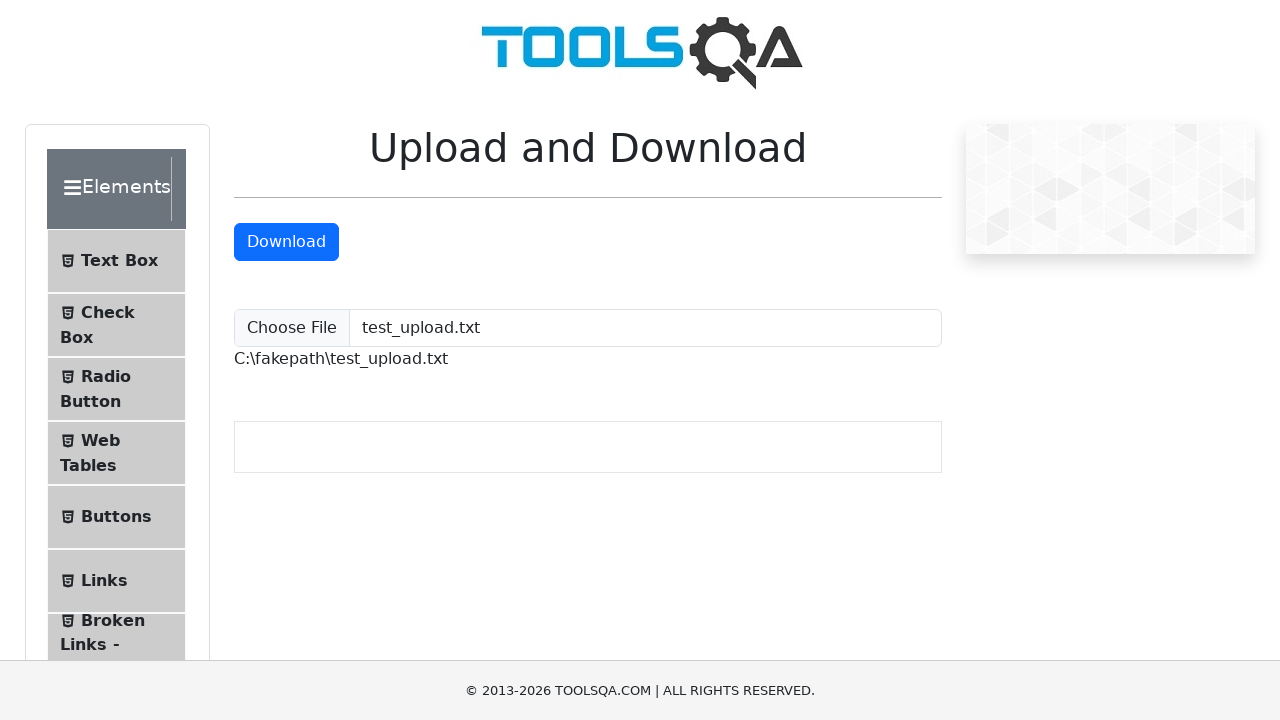

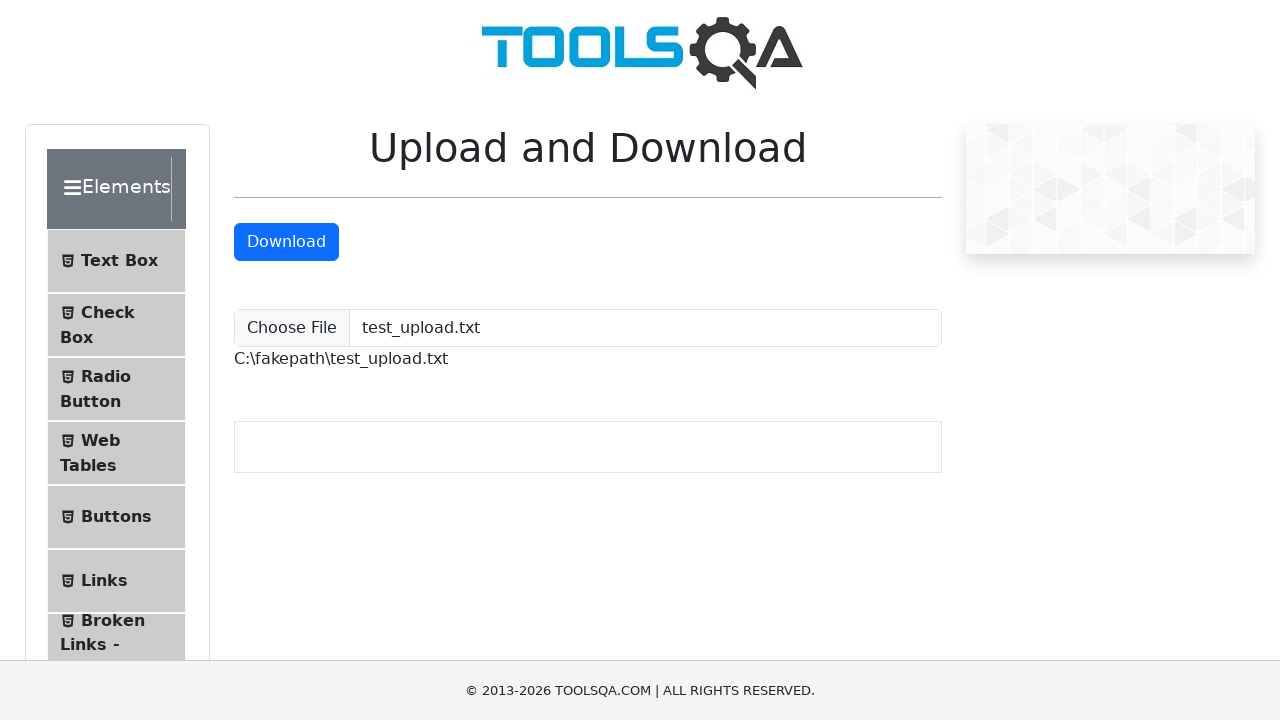